Tests popup window handling by opening a new window and switching between windows

Starting URL: https://demoqa.com/browser-windows

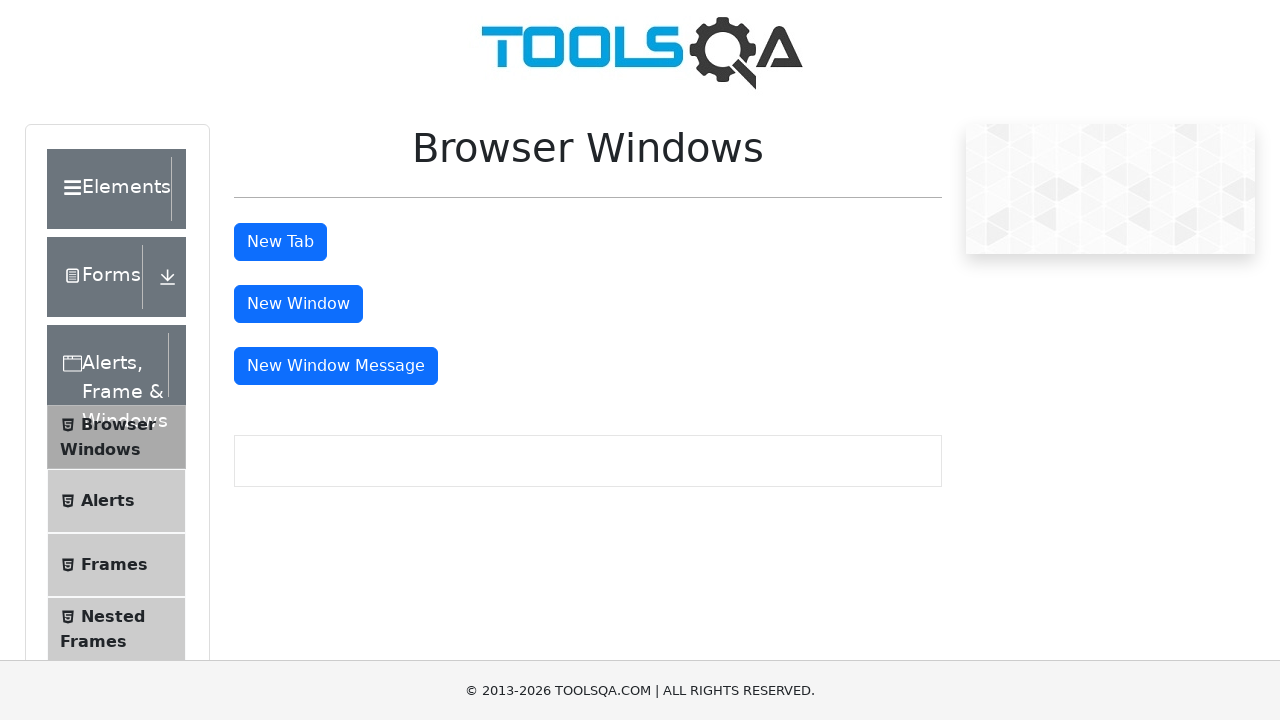

Clicked button to open new popup window at (336, 366) on #messageWindowButton
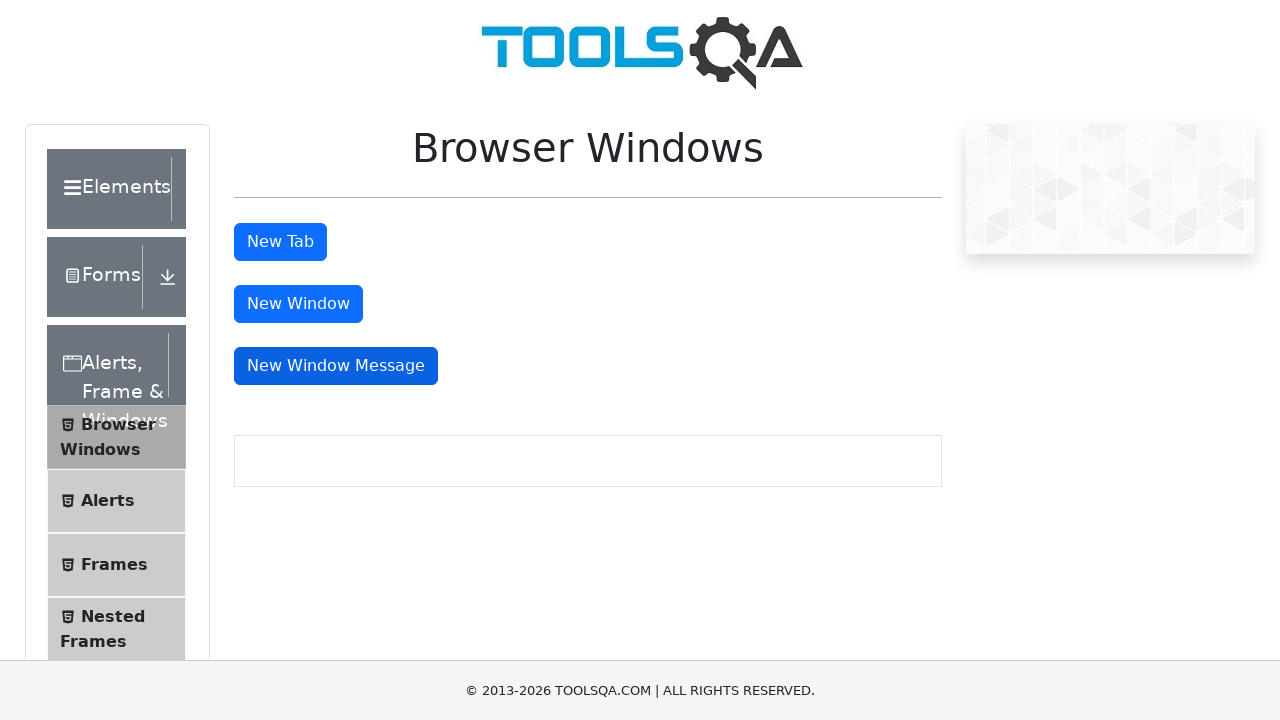

New popup window opened and captured
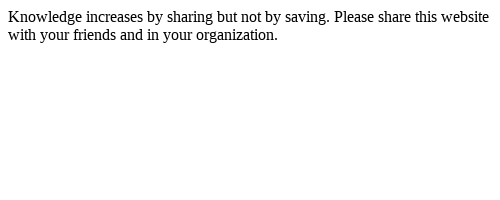

Switched to new popup window context
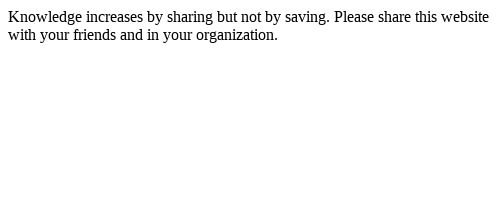

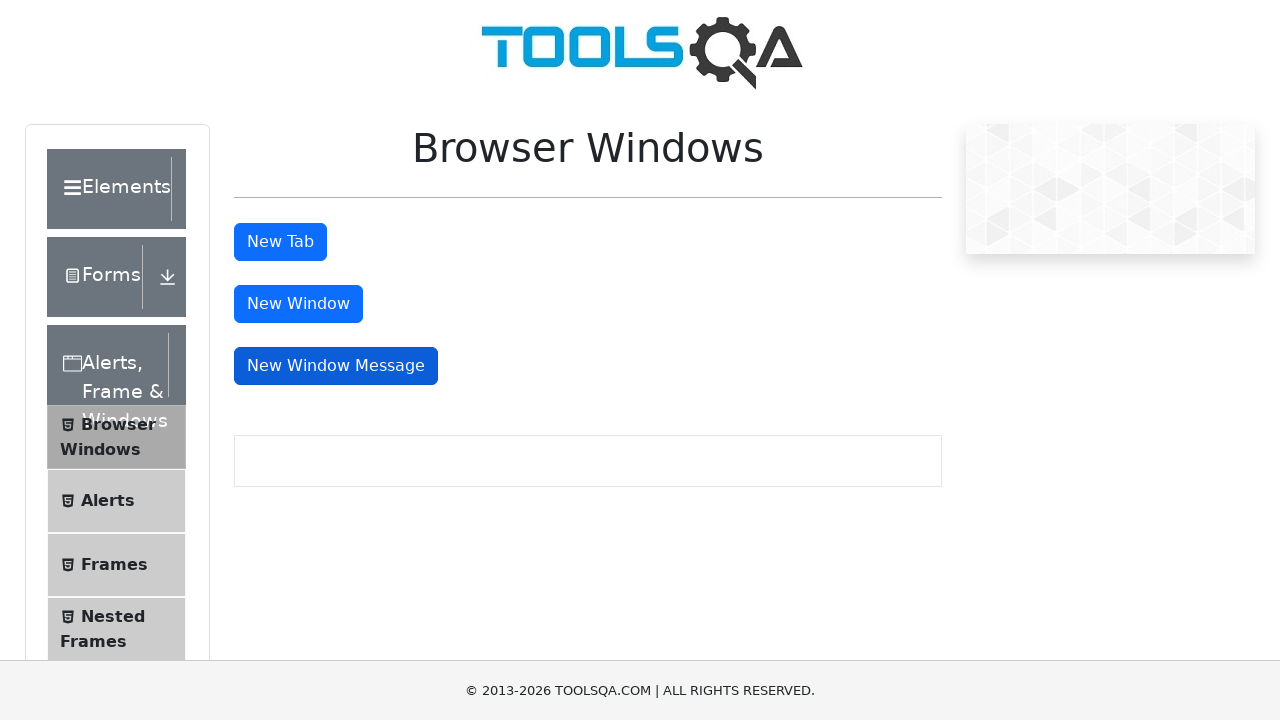